Tests dropdown selection functionality on a flight booking practice page by selecting origin city (Bangalore) and destination city (Chennai) from cascading dropdowns

Starting URL: https://rahulshettyacademy.com/dropdownsPractise/

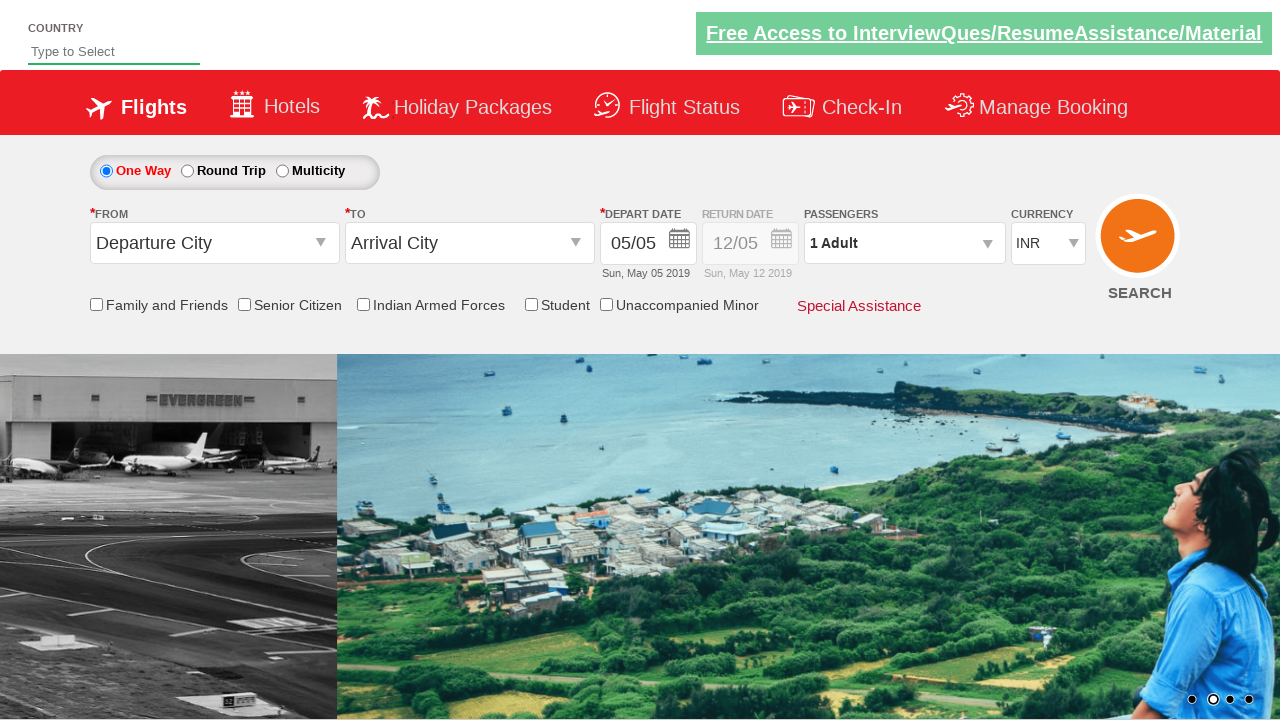

Clicked on origin dropdown to open it at (214, 243) on #ctl00_mainContent_ddl_originStation1_CTXT
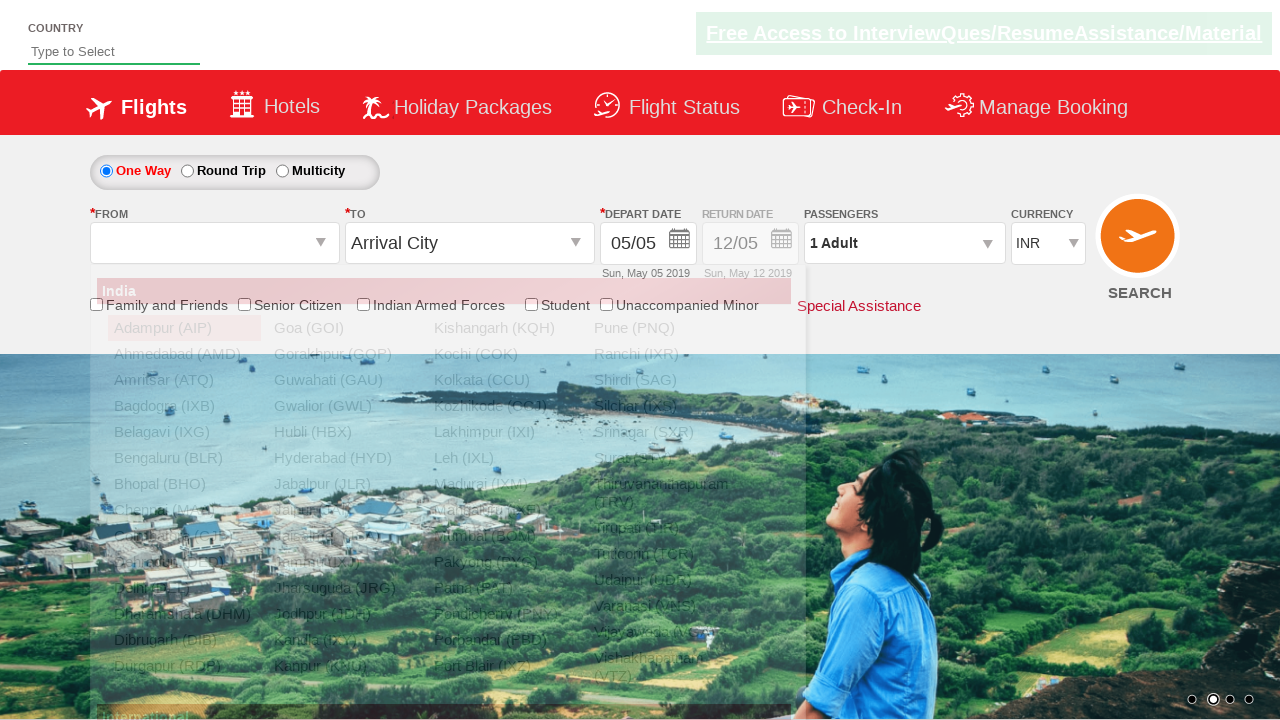

Selected Bangalore (BLR) as origin city at (184, 458) on xpath=//a[@value='BLR']
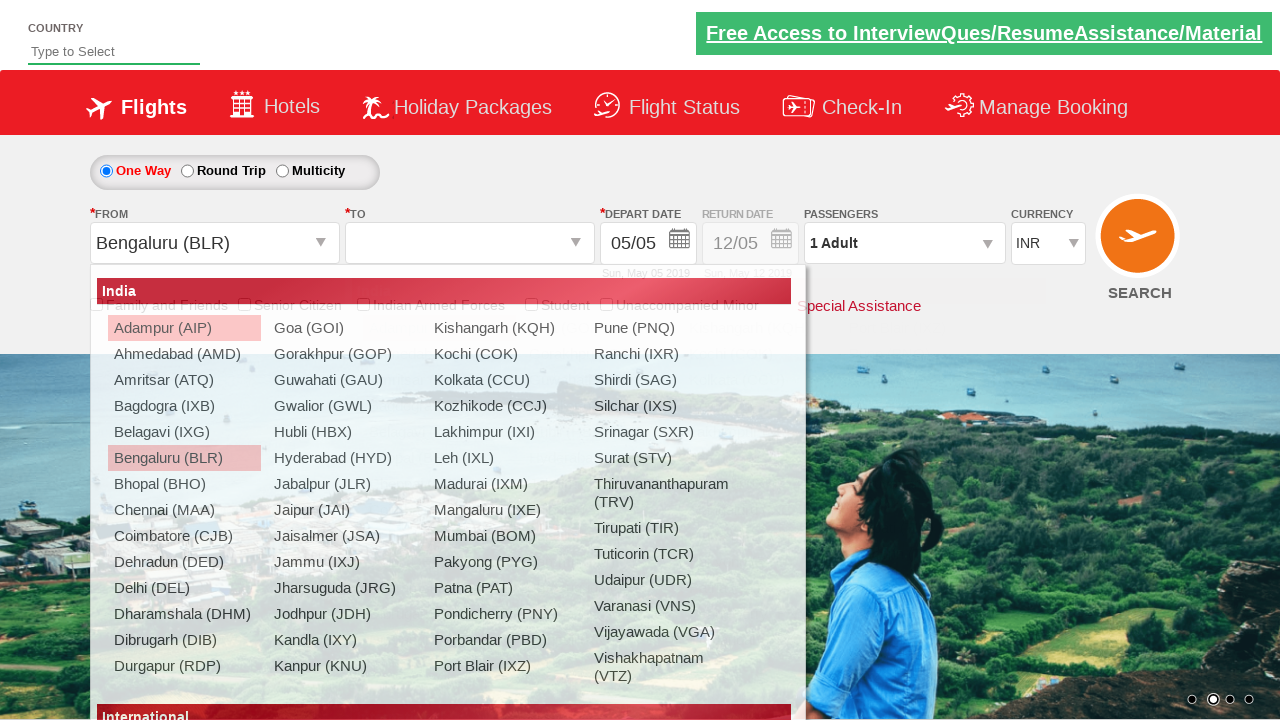

Waited for destination dropdown to be ready
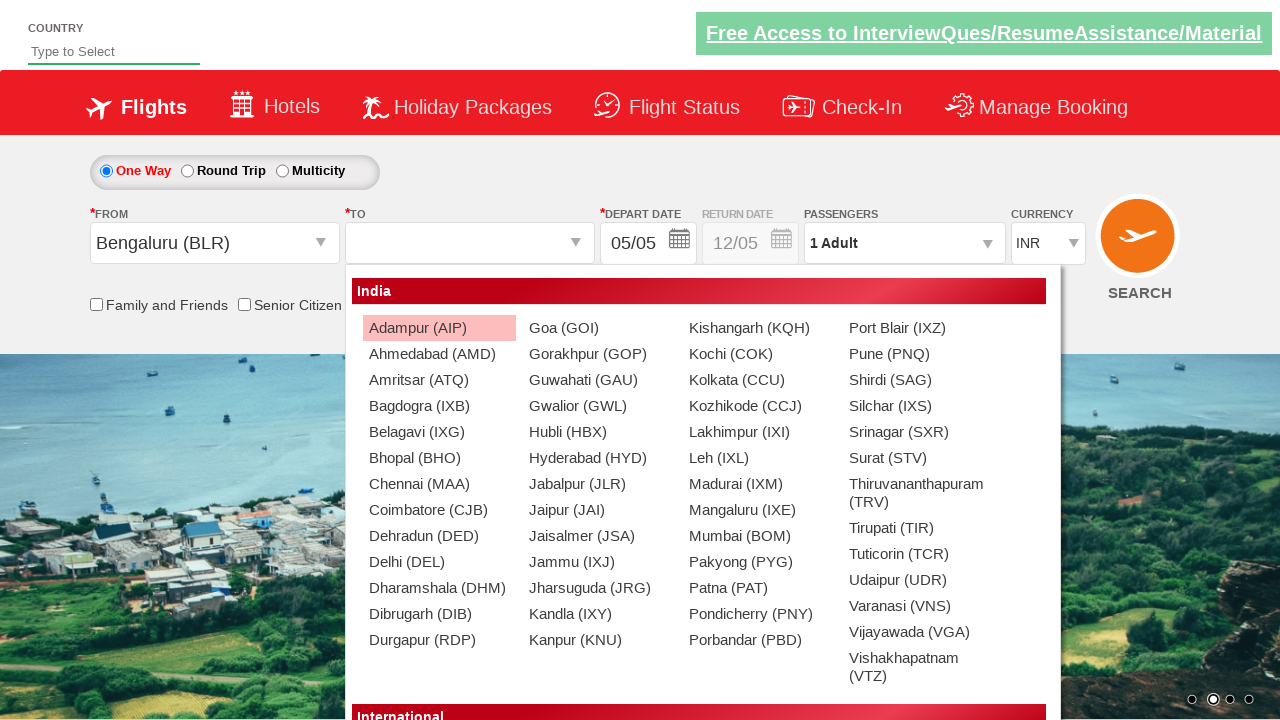

Selected Chennai (MAA) as destination city at (439, 484) on xpath=//div[@id='glsctl00_mainContent_ddl_destinationStation1_CTNR']//a[@value='
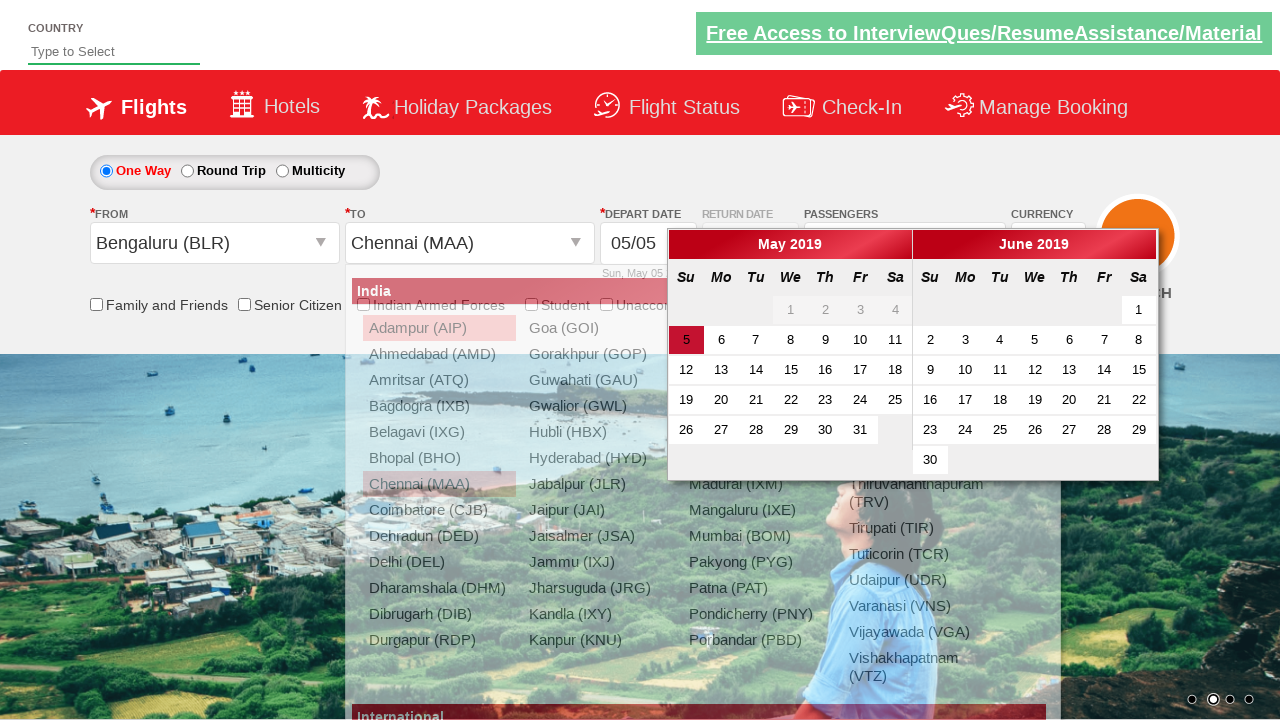

Verified origin dropdown selector is present
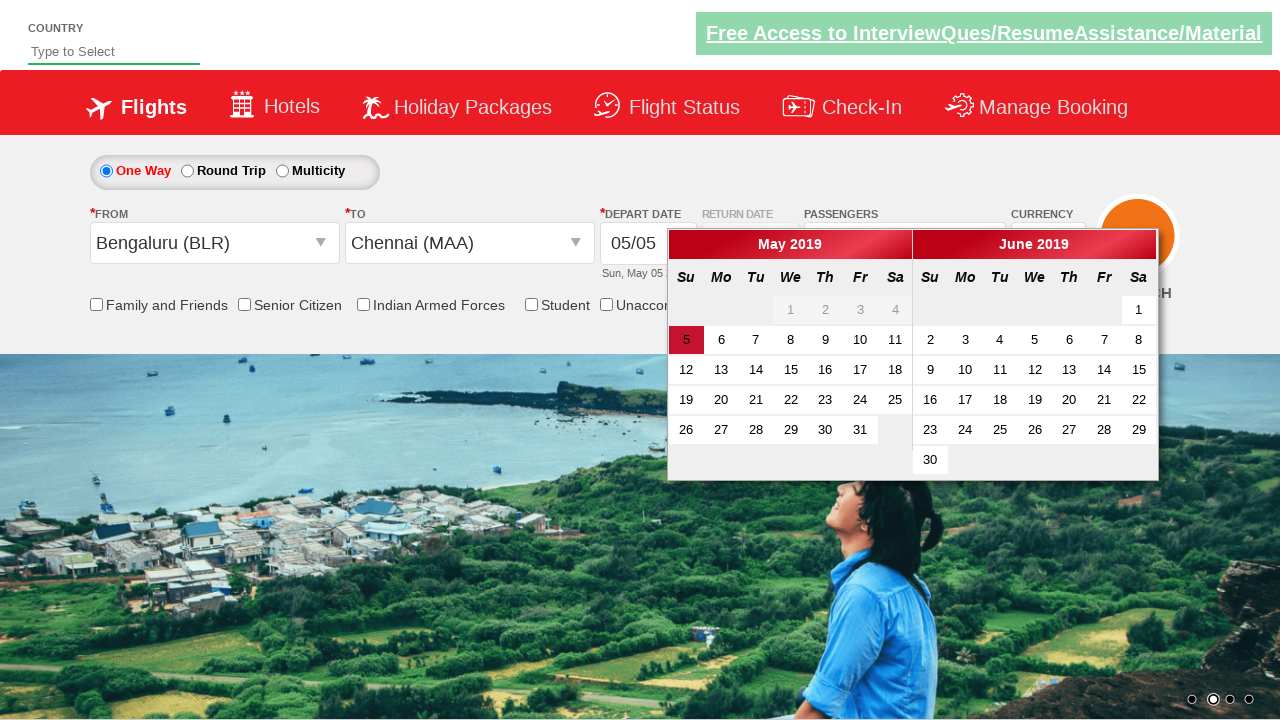

Verified destination dropdown selector is present
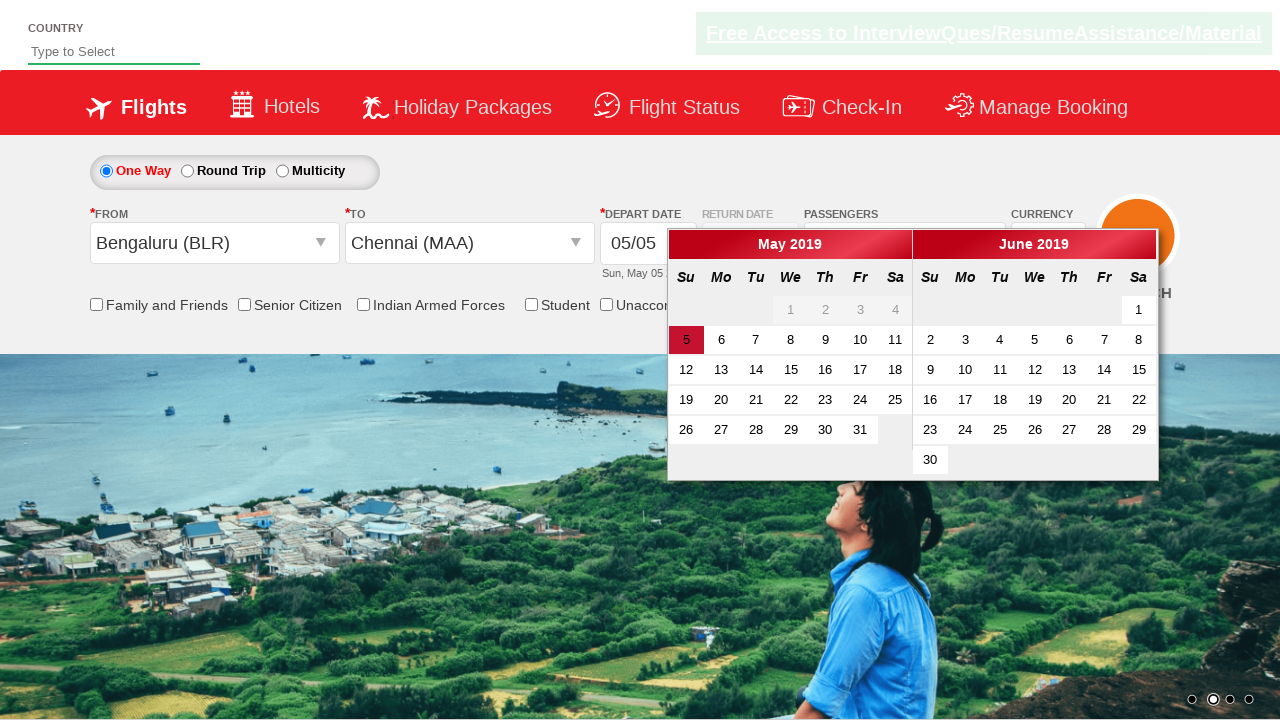

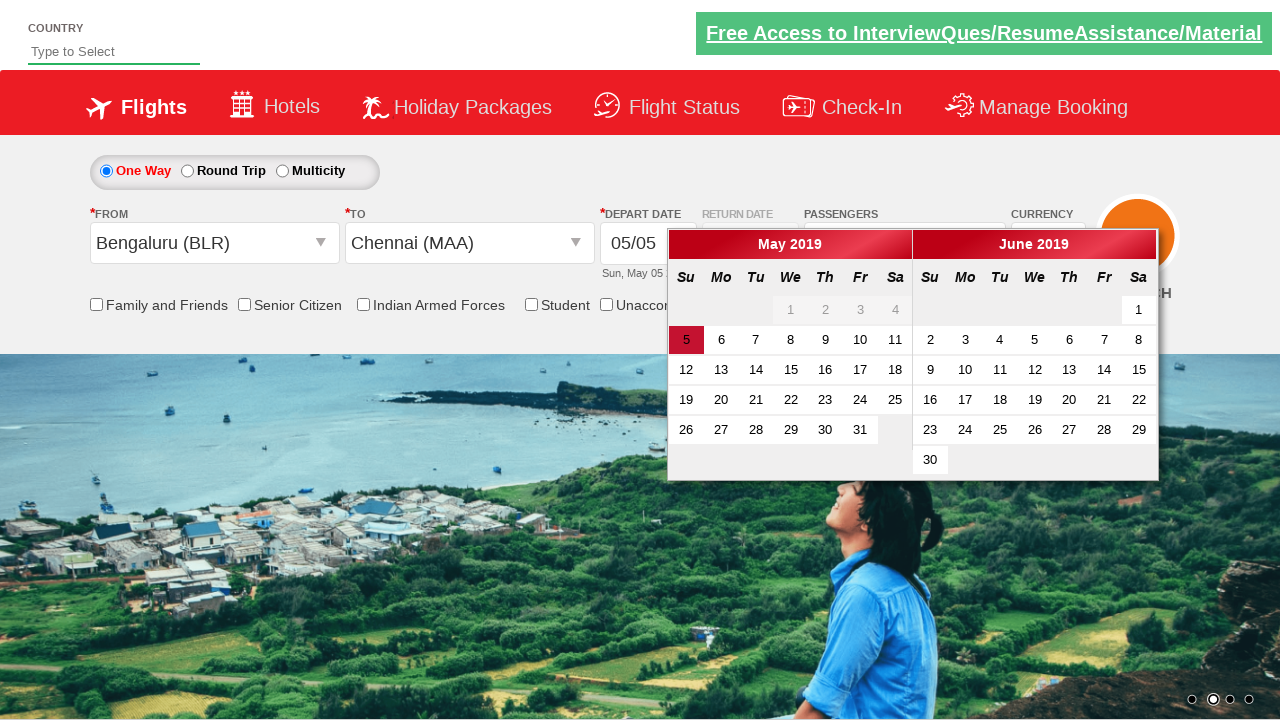